Tests the Web Tables functionality by adding a new record with personal and professional details

Starting URL: https://demoqa.com/

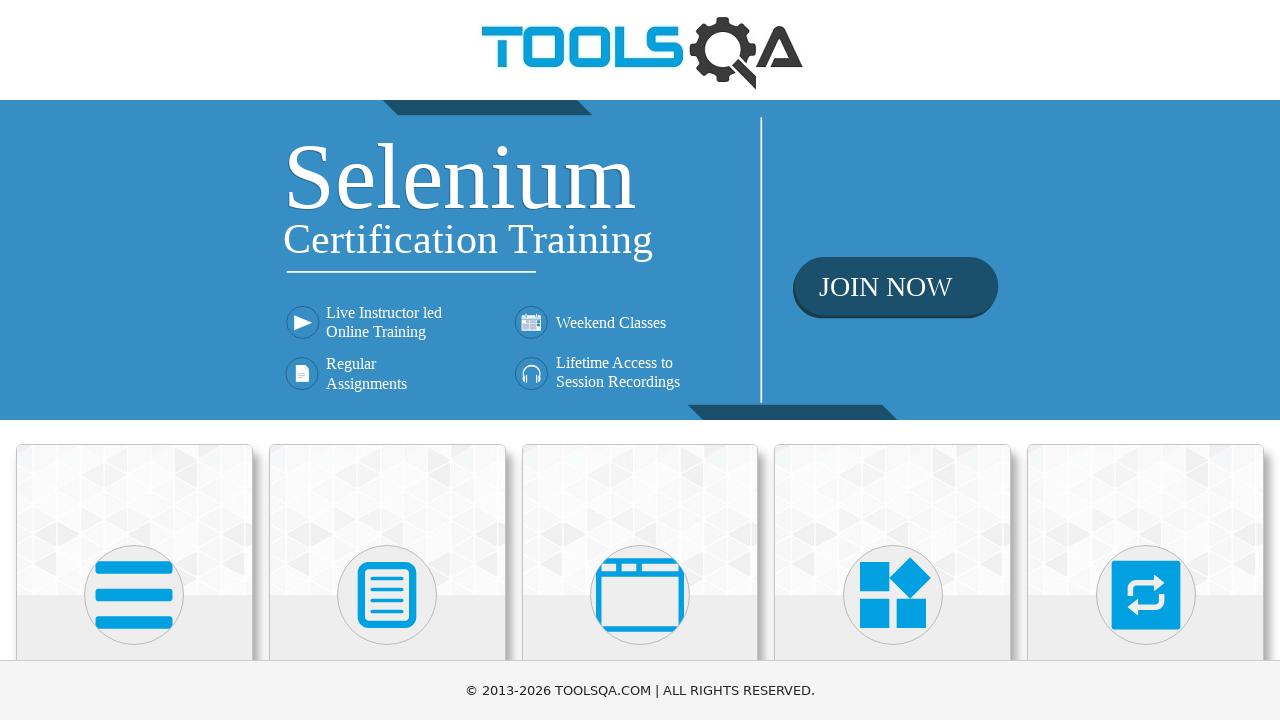

Clicked on Elements card at (134, 360) on text=Elements
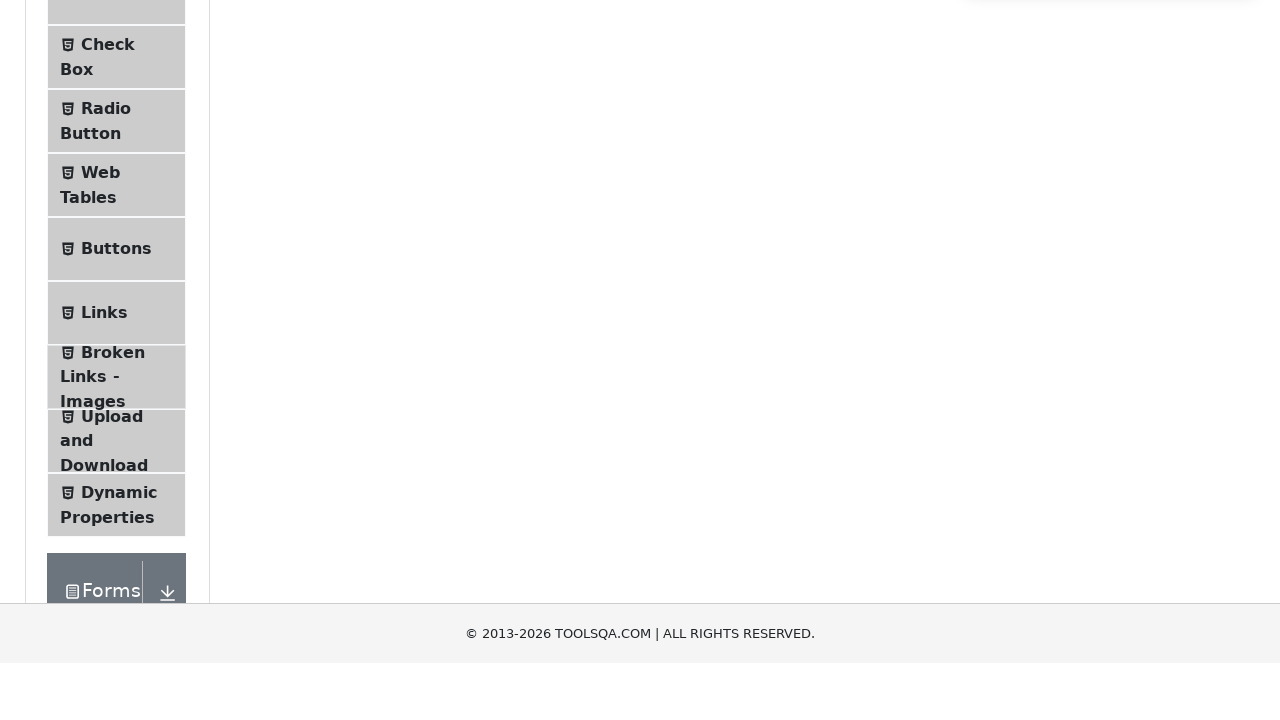

Clicked on Web Tables menu item at (100, 440) on text=Web Tables
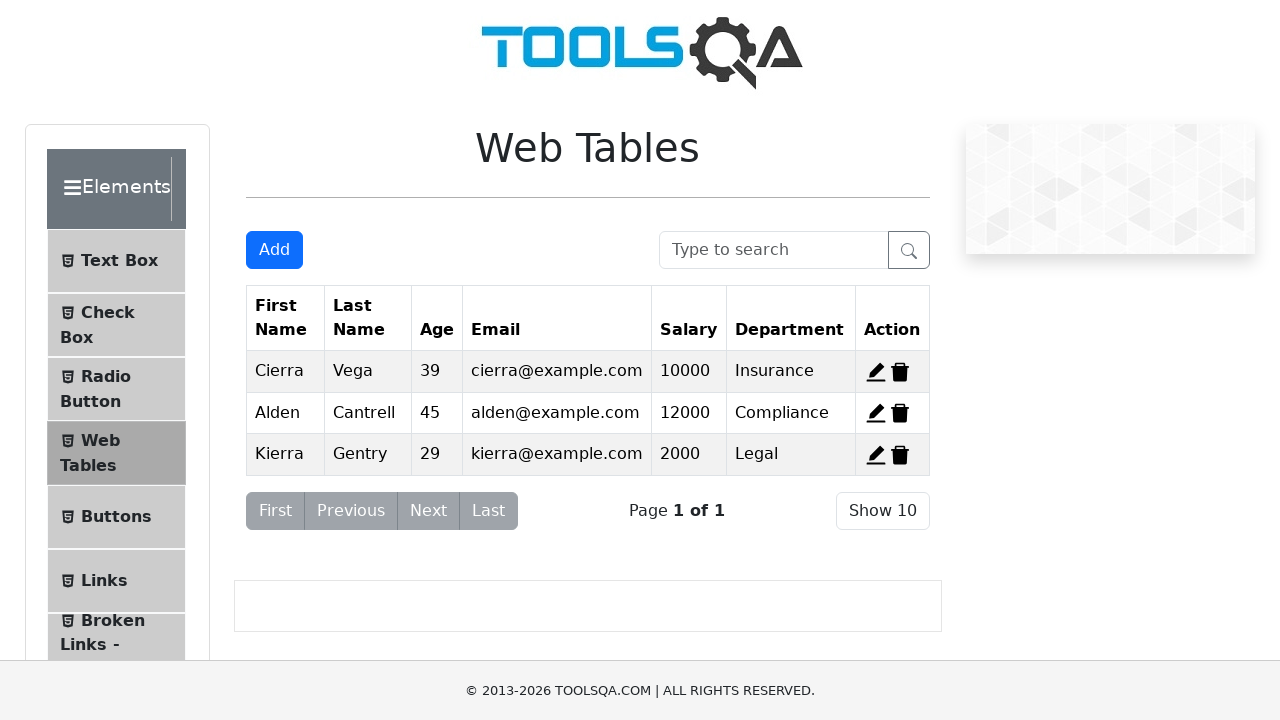

Clicked Add button to open registration form at (274, 250) on #addNewRecordButton
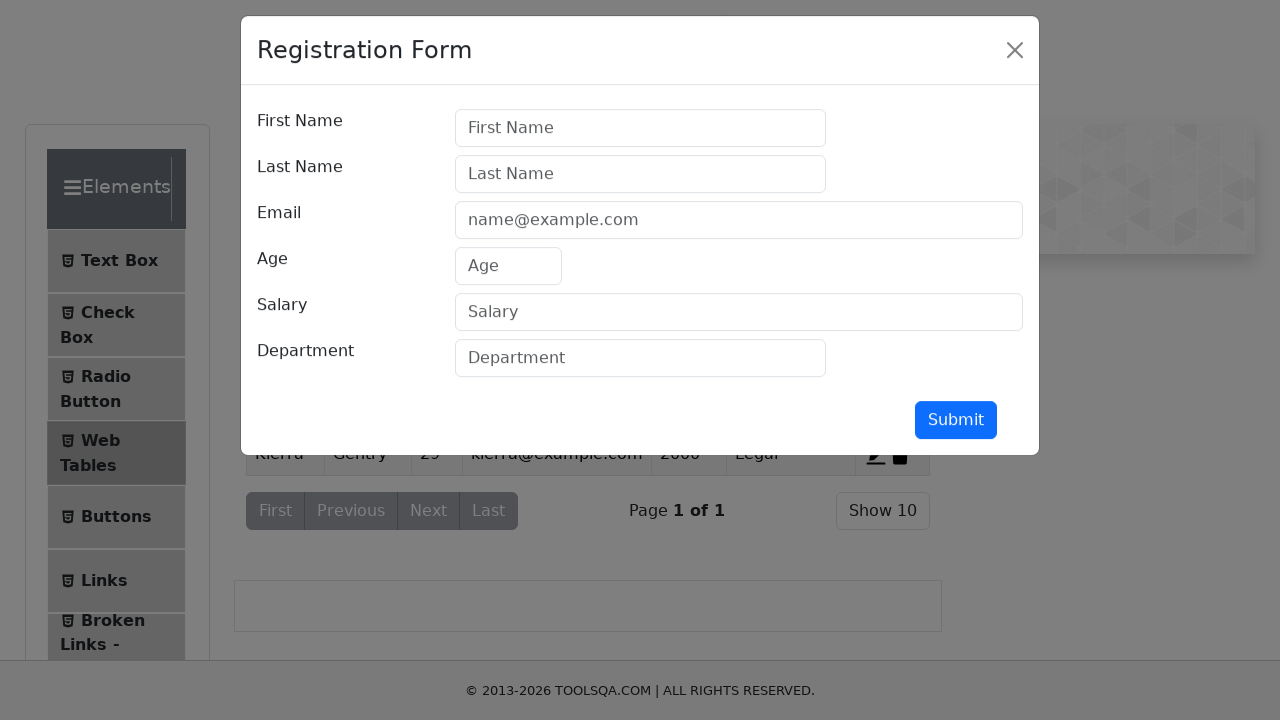

Filled first name field with 'Topgun' on #firstName
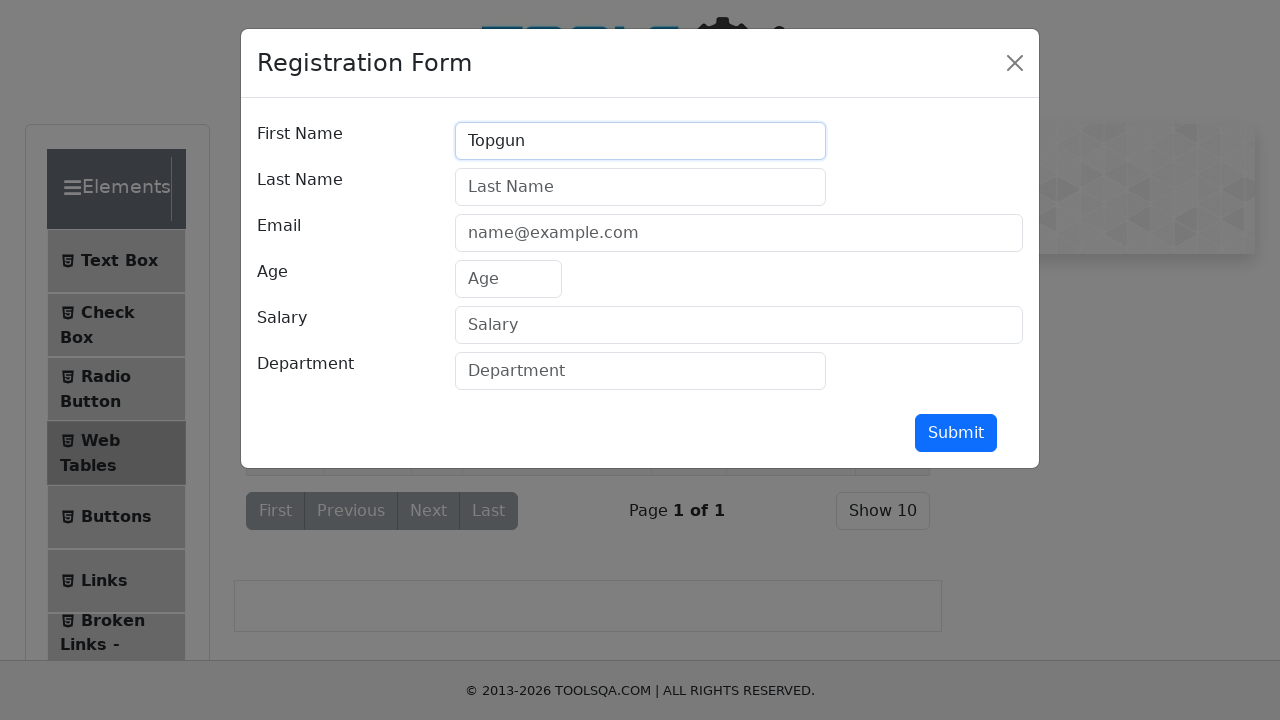

Filled last name field with 'Maverick' on #lastName
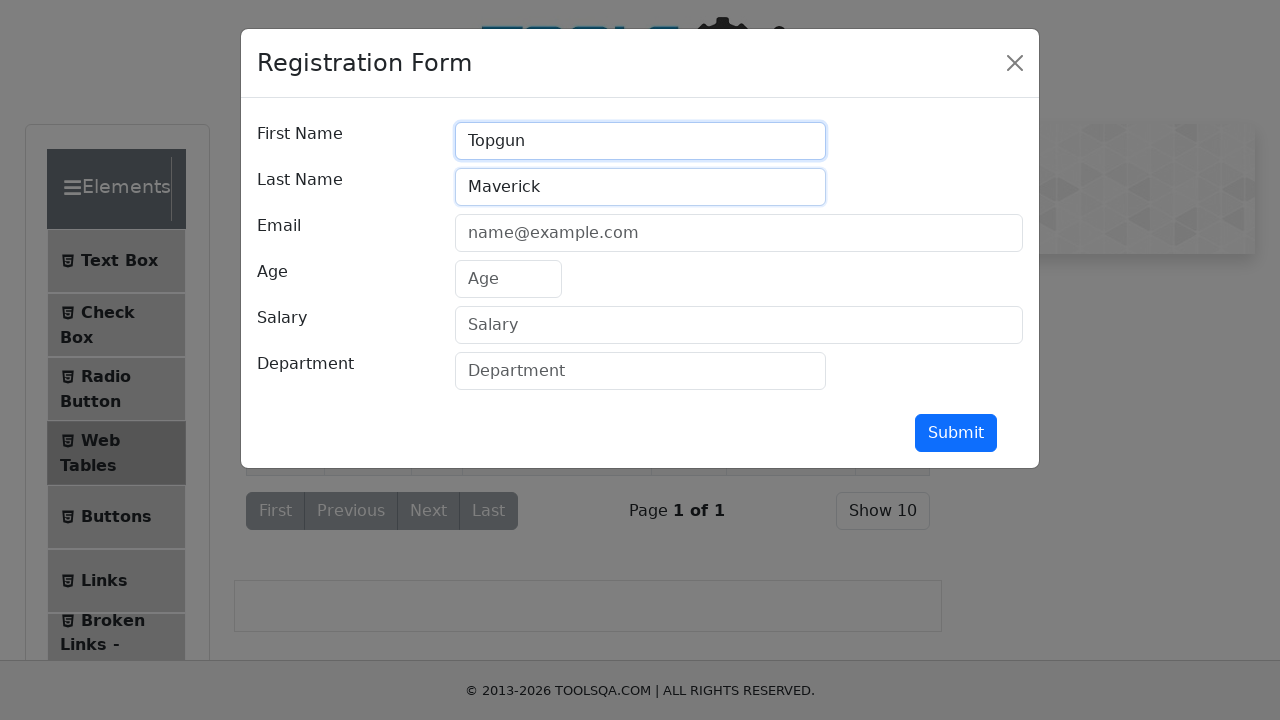

Filled email field with 'marverick@gmail.com' on #userEmail
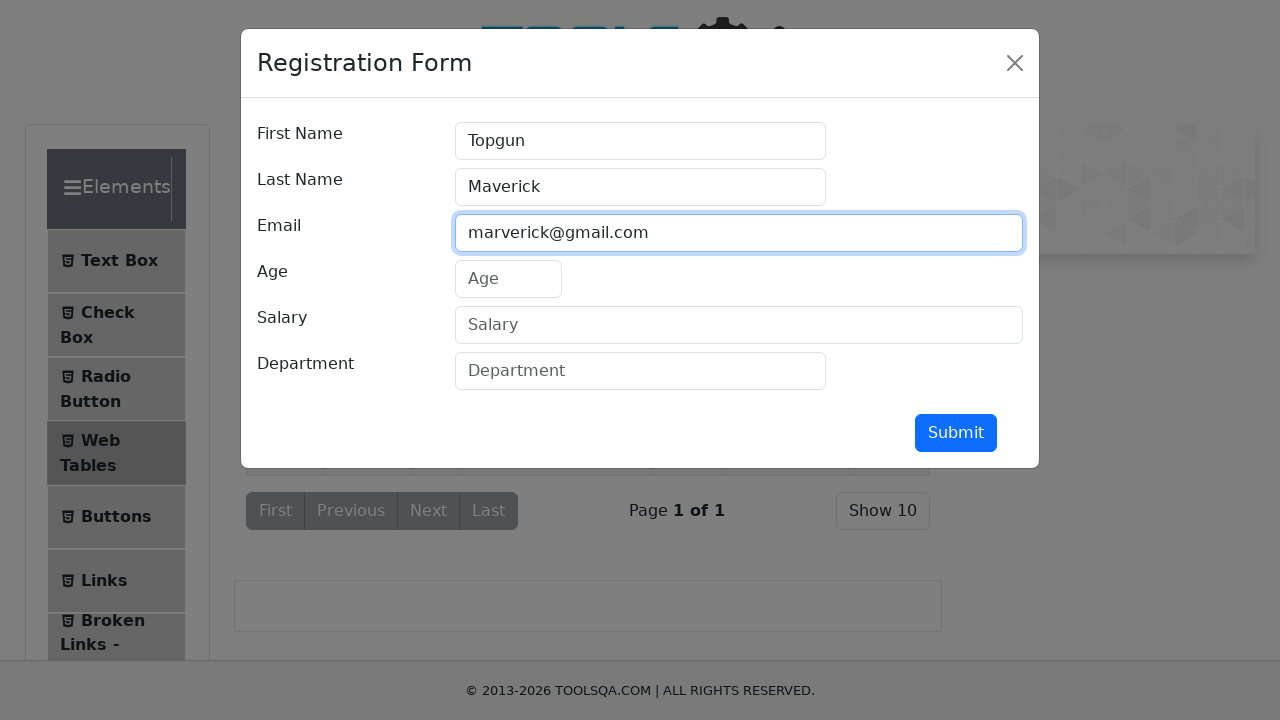

Filled age field with '30' on #age
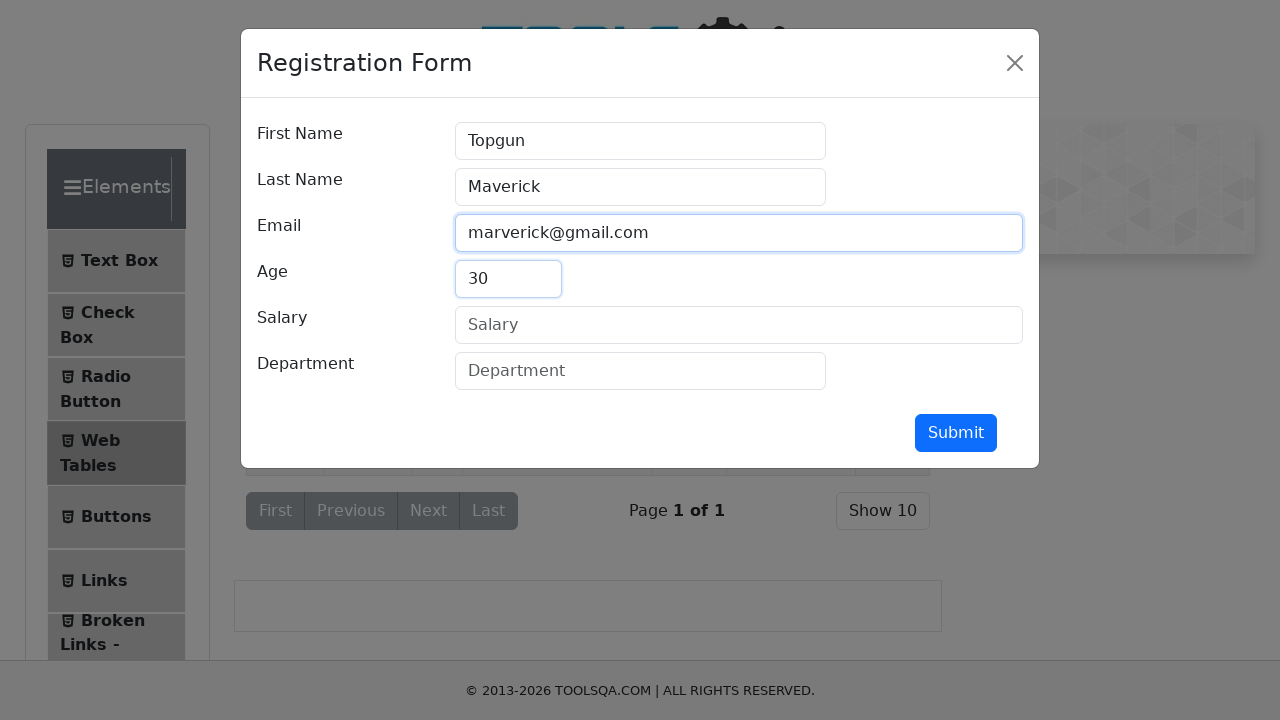

Filled salary field with '30000' on #salary
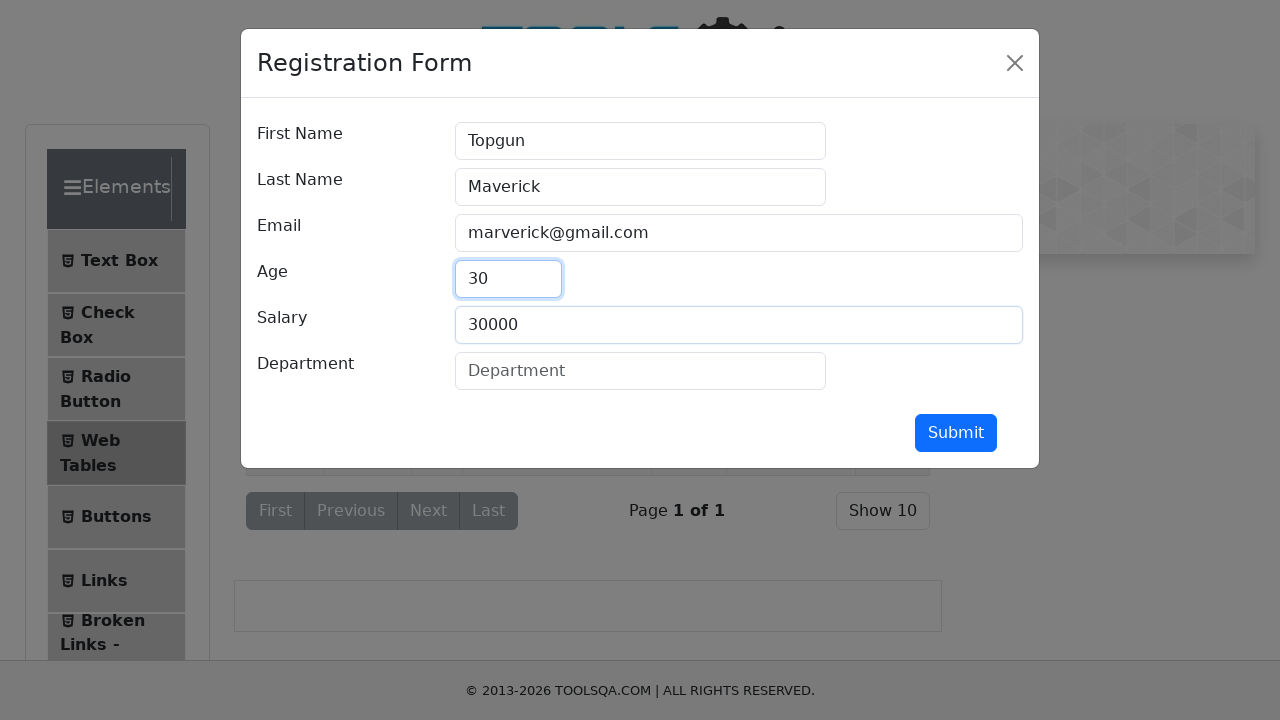

Filled department field with 'Developer' on #department
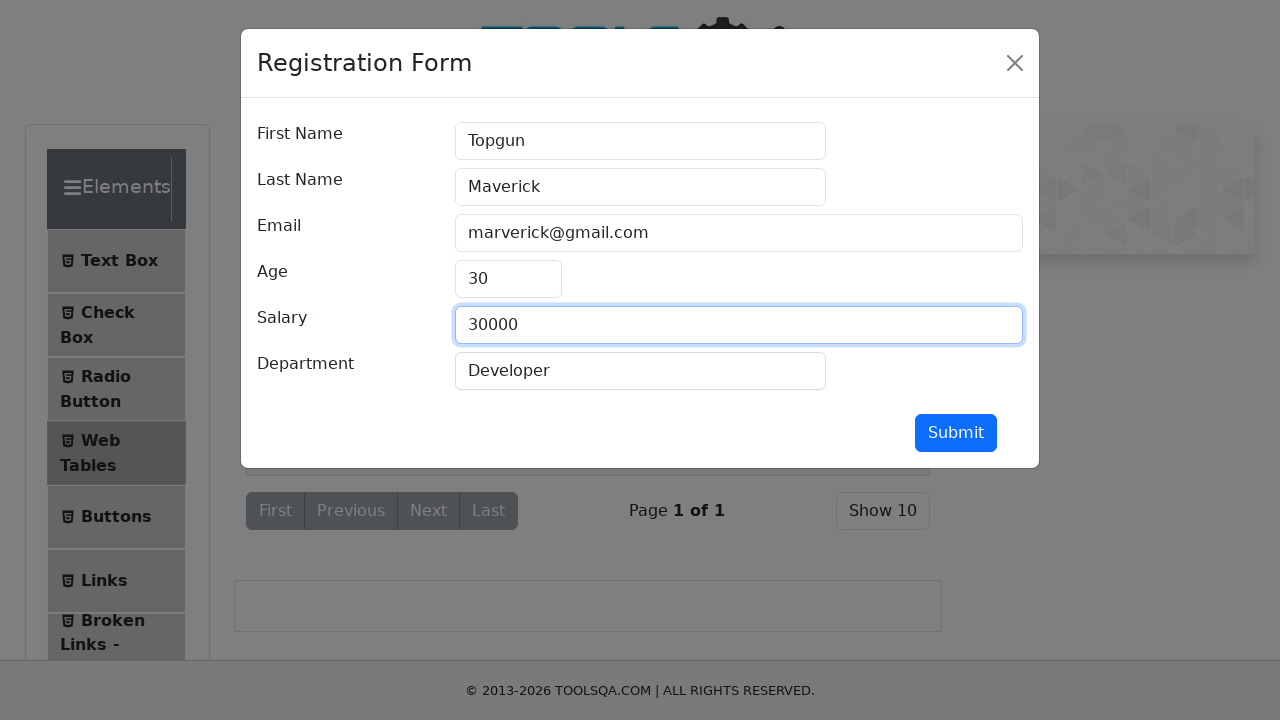

Clicked Submit button to add new record at (956, 433) on #submit
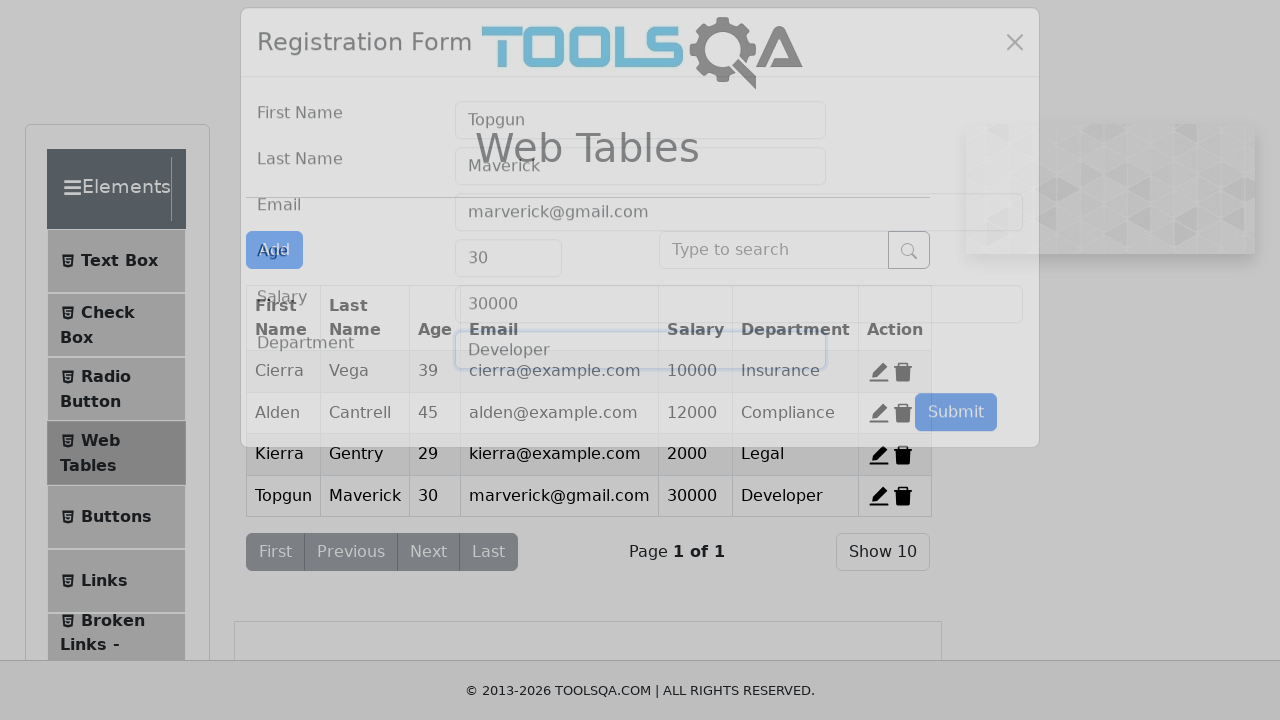

Verified new record with name 'Topgun' appeared in the table
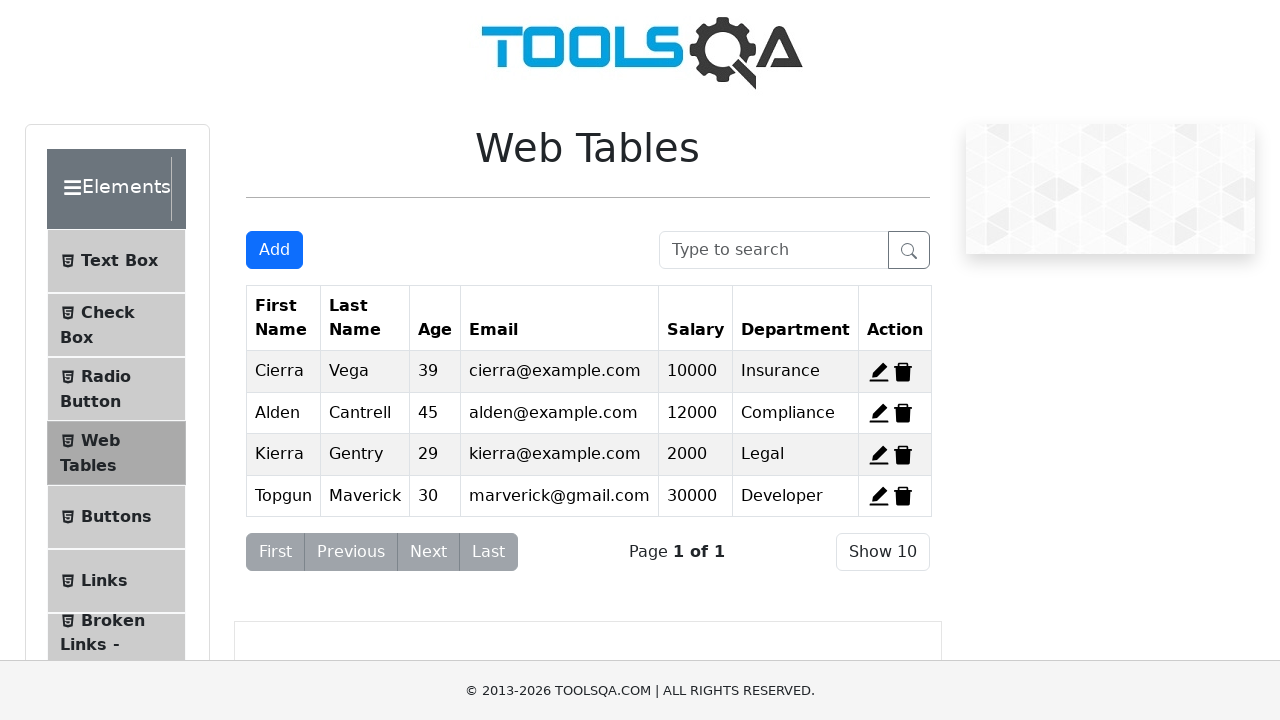

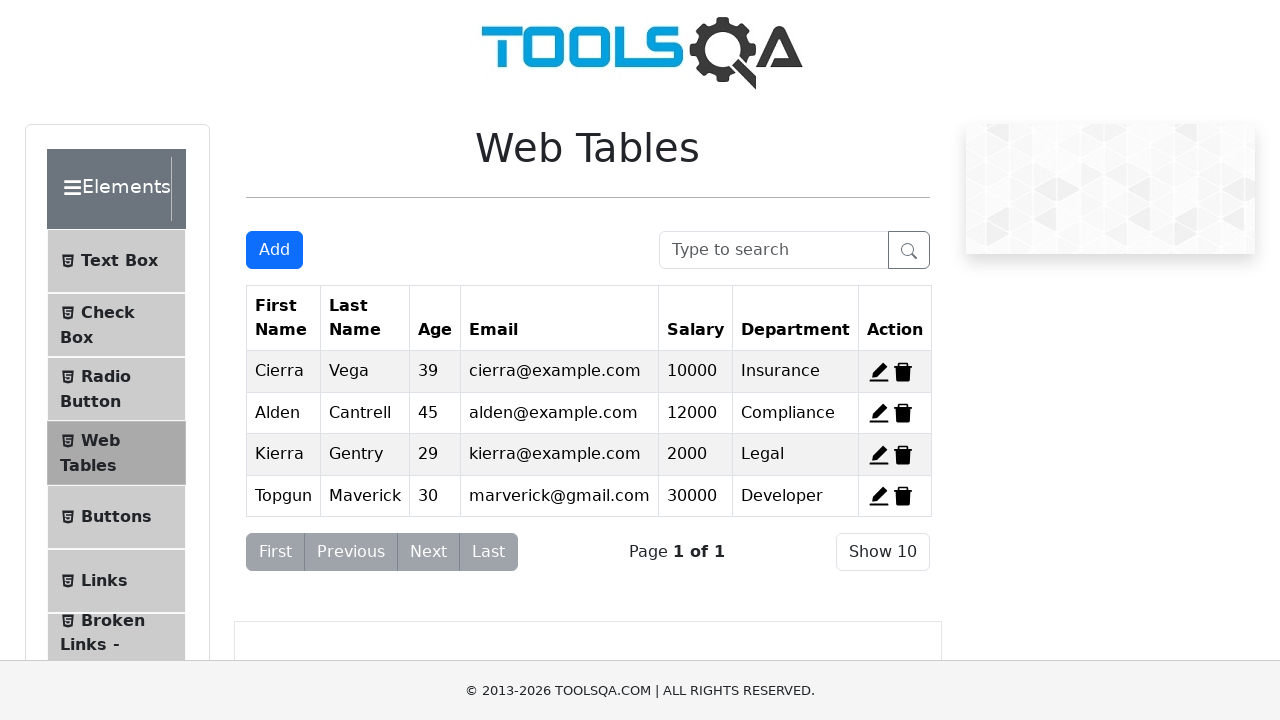